Tests tooltip functionality on jQuery UI demo page by hovering over an age input field and verifying the tooltip message appears

Starting URL: http://jqueryui.com/tooltip/

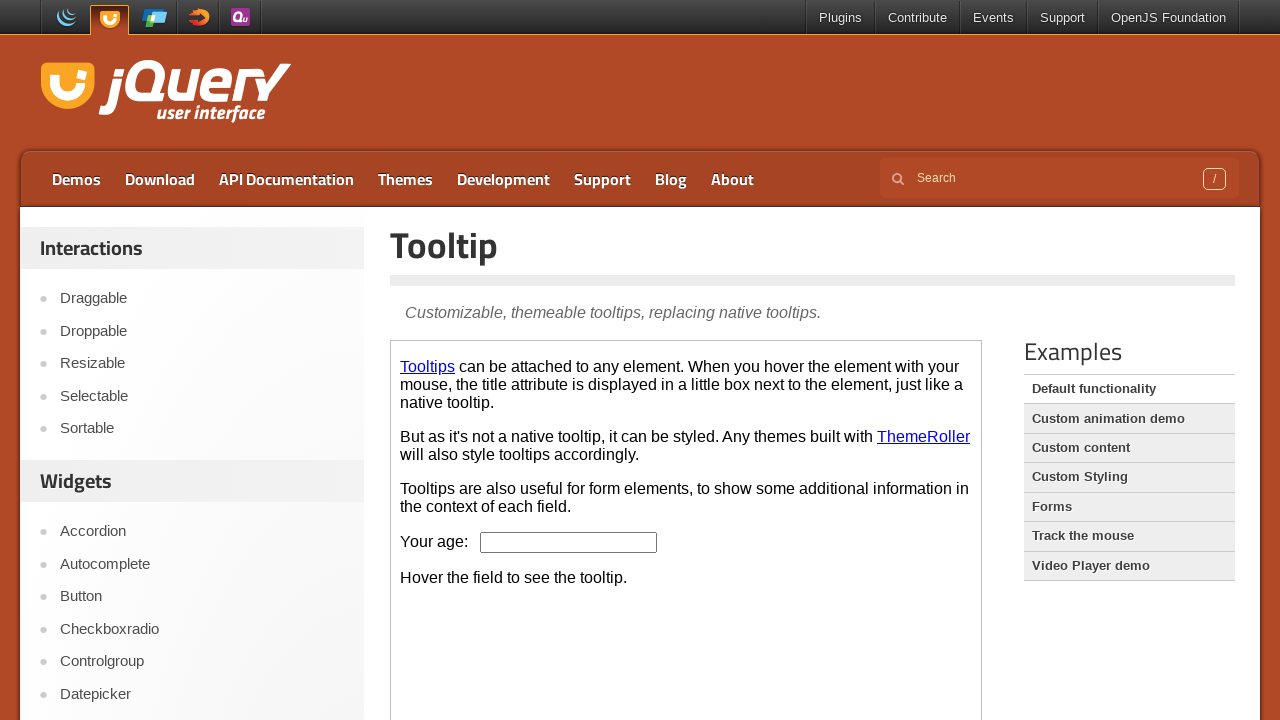

Located the demo iframe
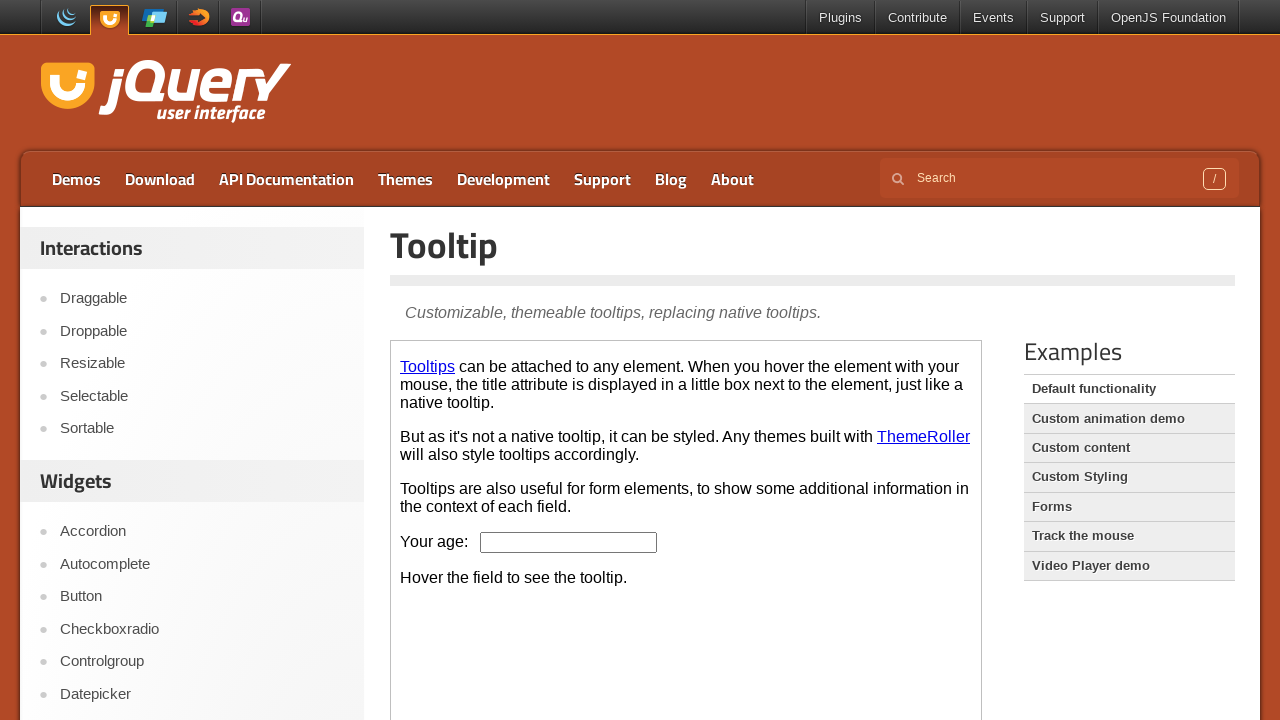

Hovered over the age input field at (569, 542) on .demo-frame >> internal:control=enter-frame >> #age
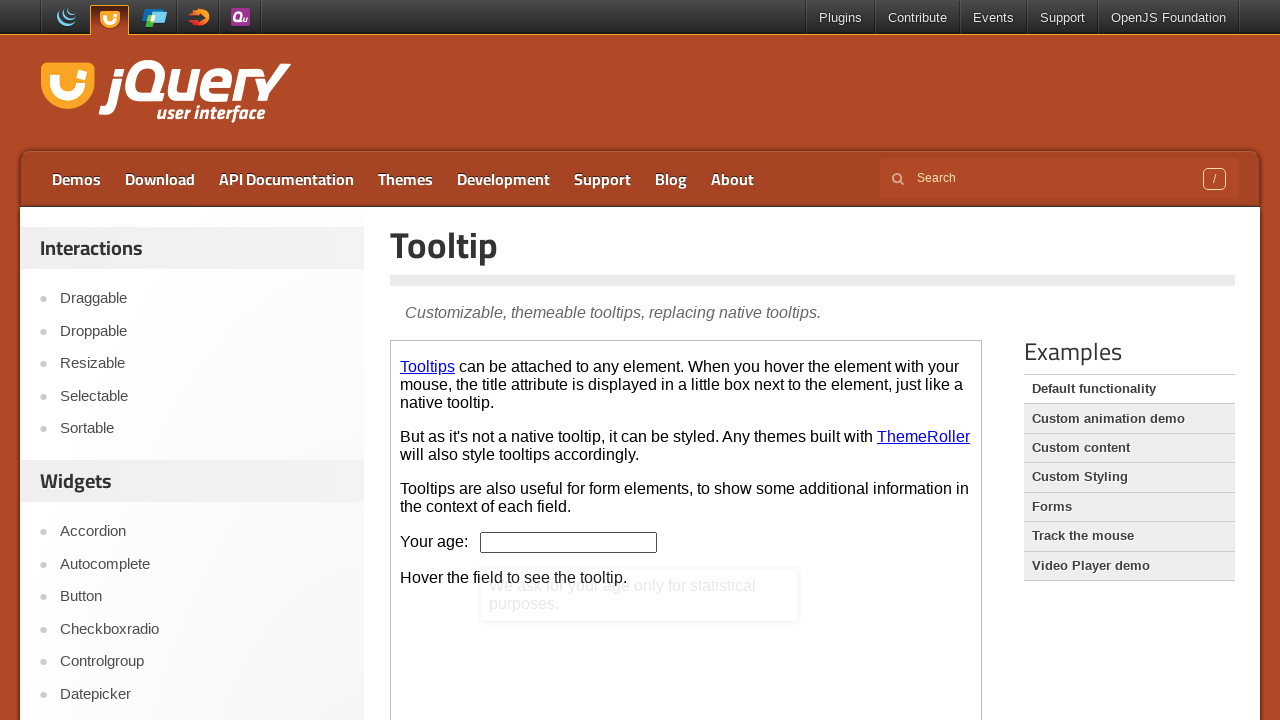

Tooltip appeared and became visible
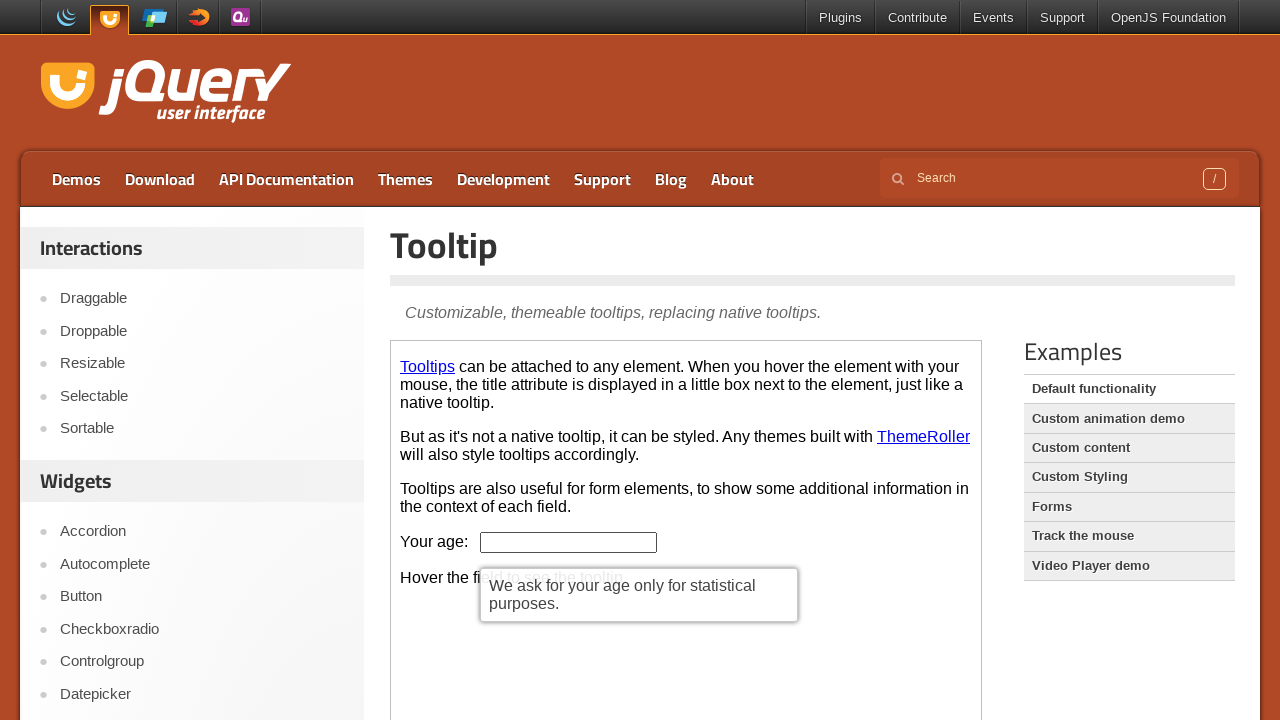

Verified tooltip message: 'We ask for your age only for statistical purposes.'
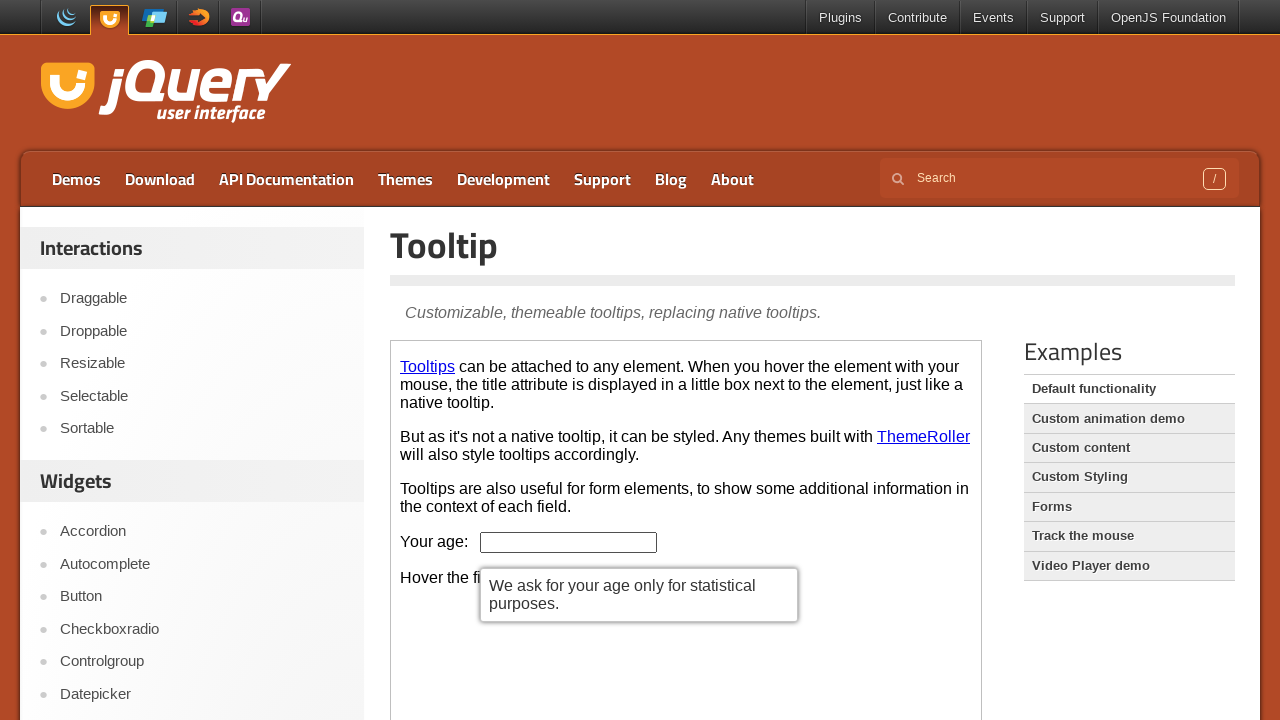

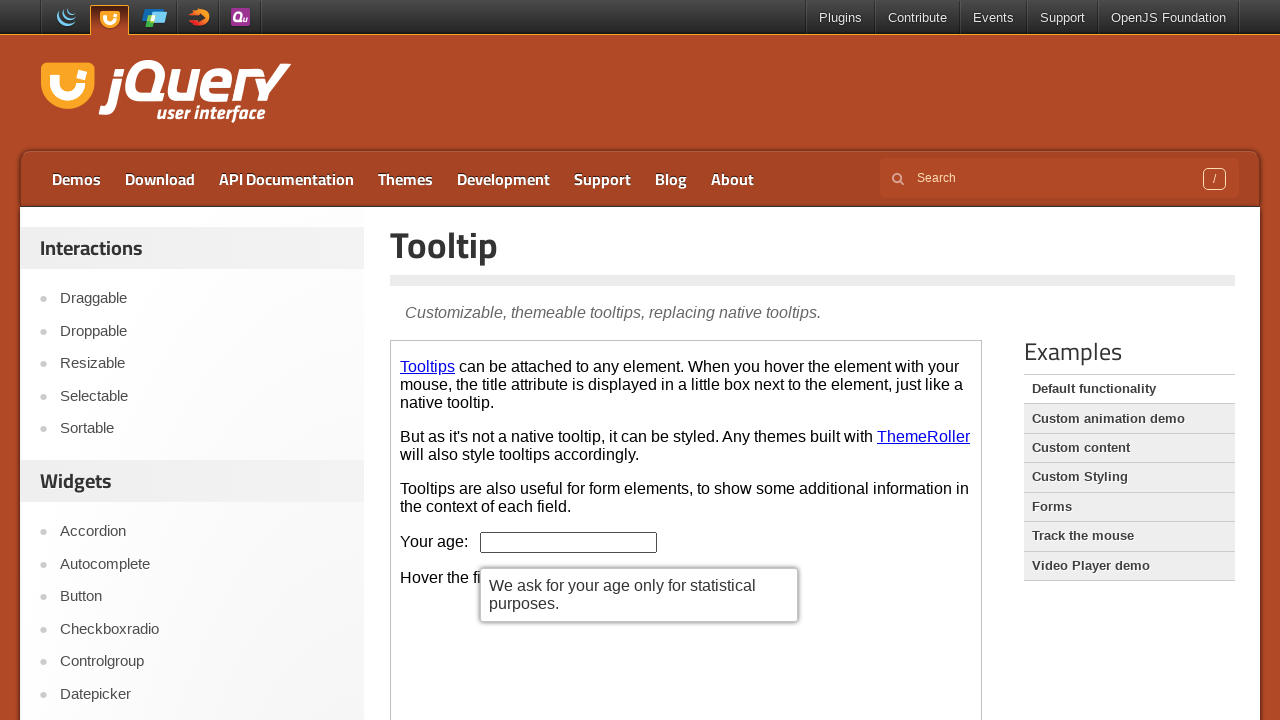